Opens a website, then opens a new tab and navigates to a second website, demonstrating tab switching functionality

Starting URL: https://www.opencart.com/

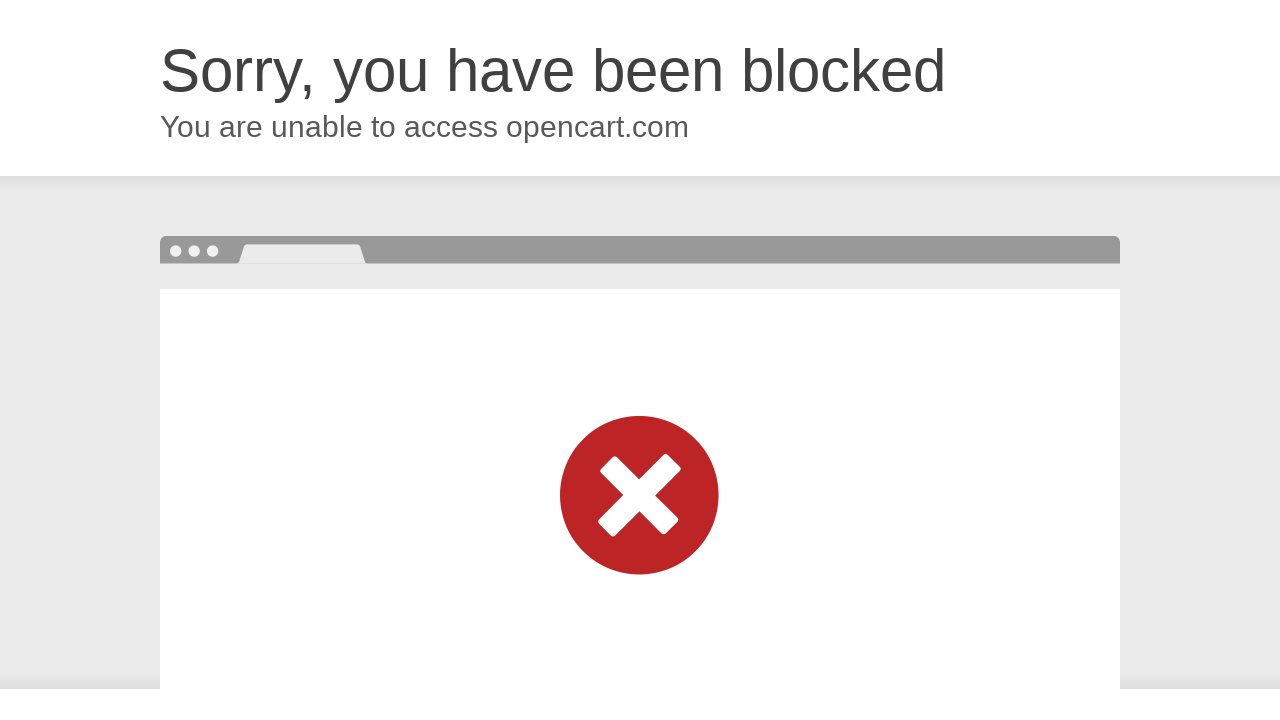

Navigated to https://www.opencart.com/
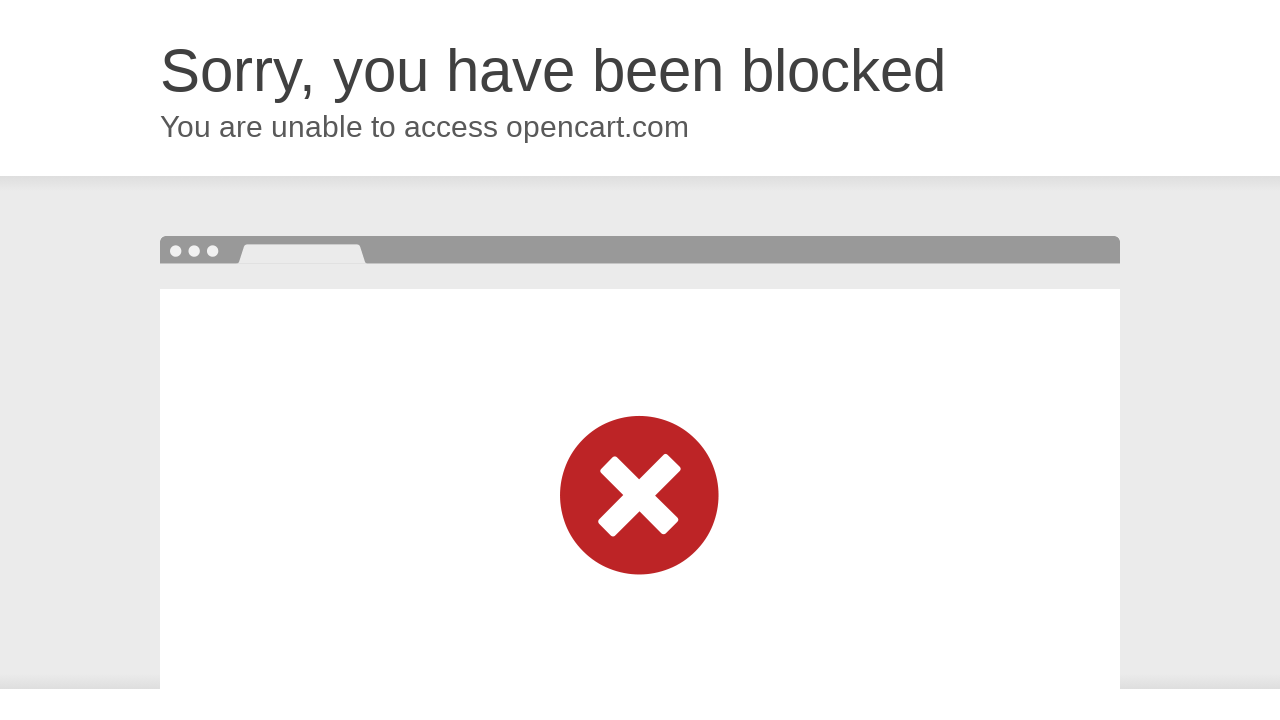

Retrieved first tab title: Attention Required! | Cloudflare
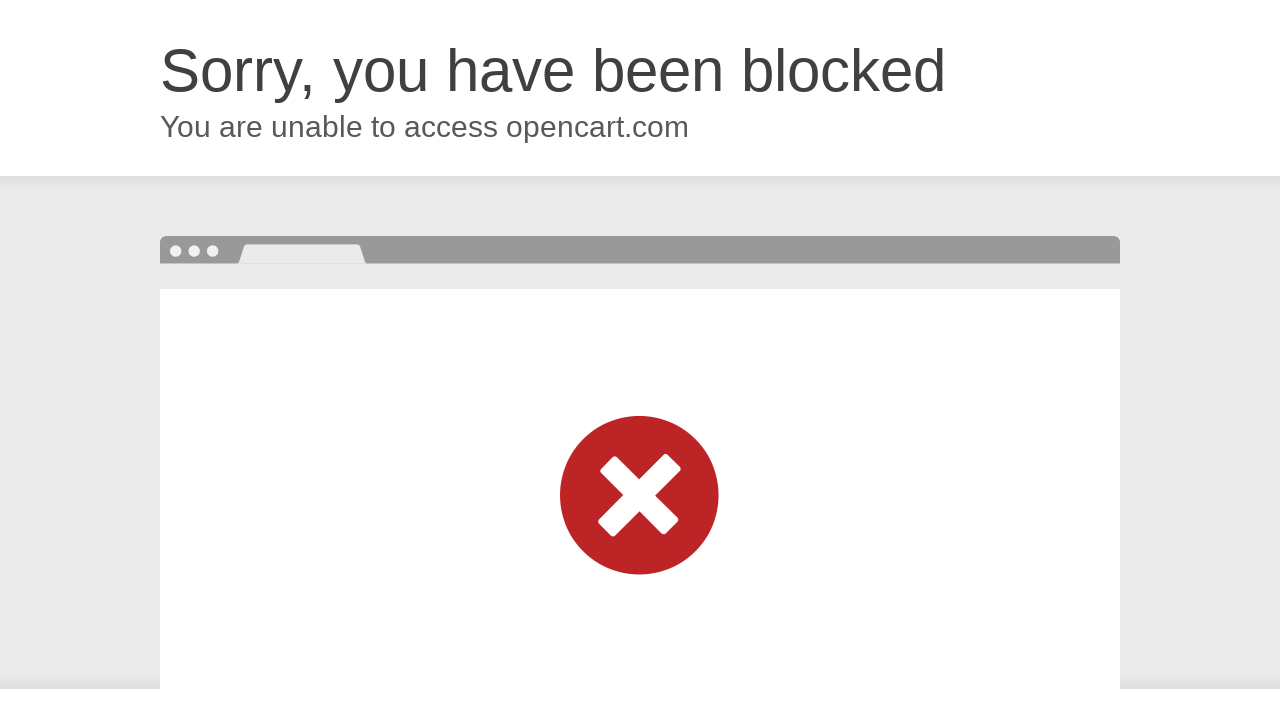

Opened a new tab
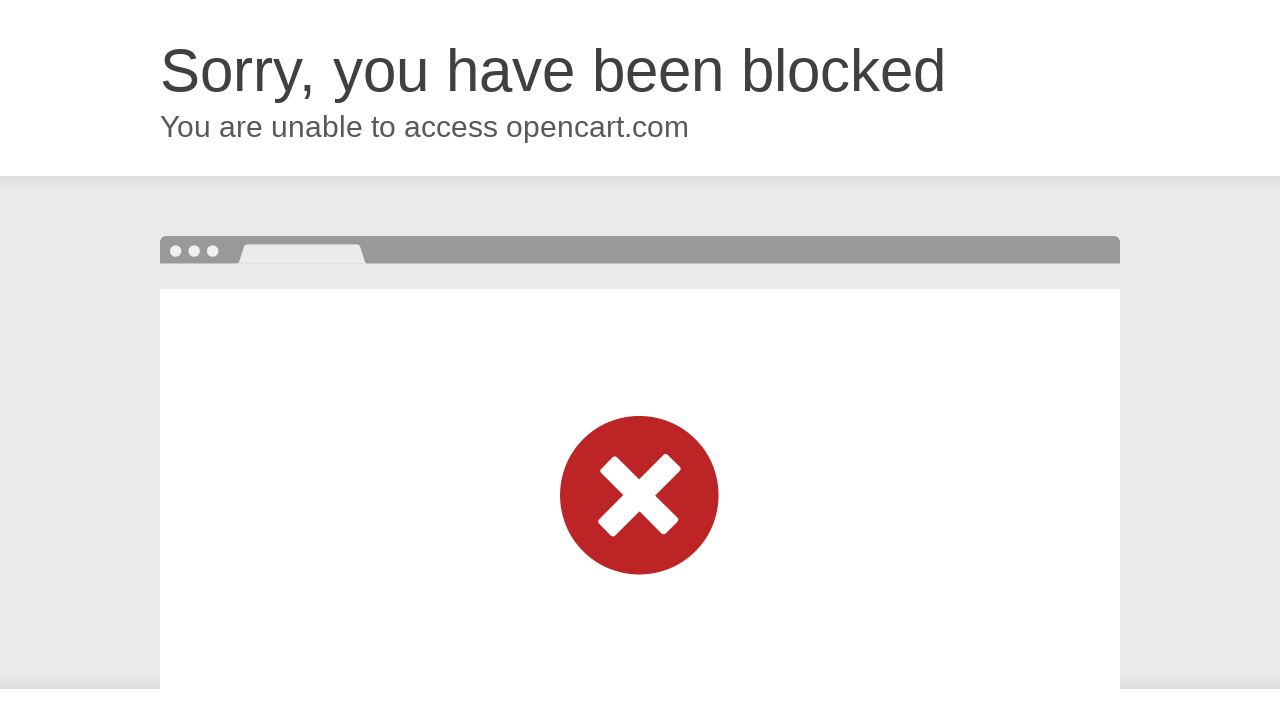

Navigated to https://www.orangehrm.com/ in new tab
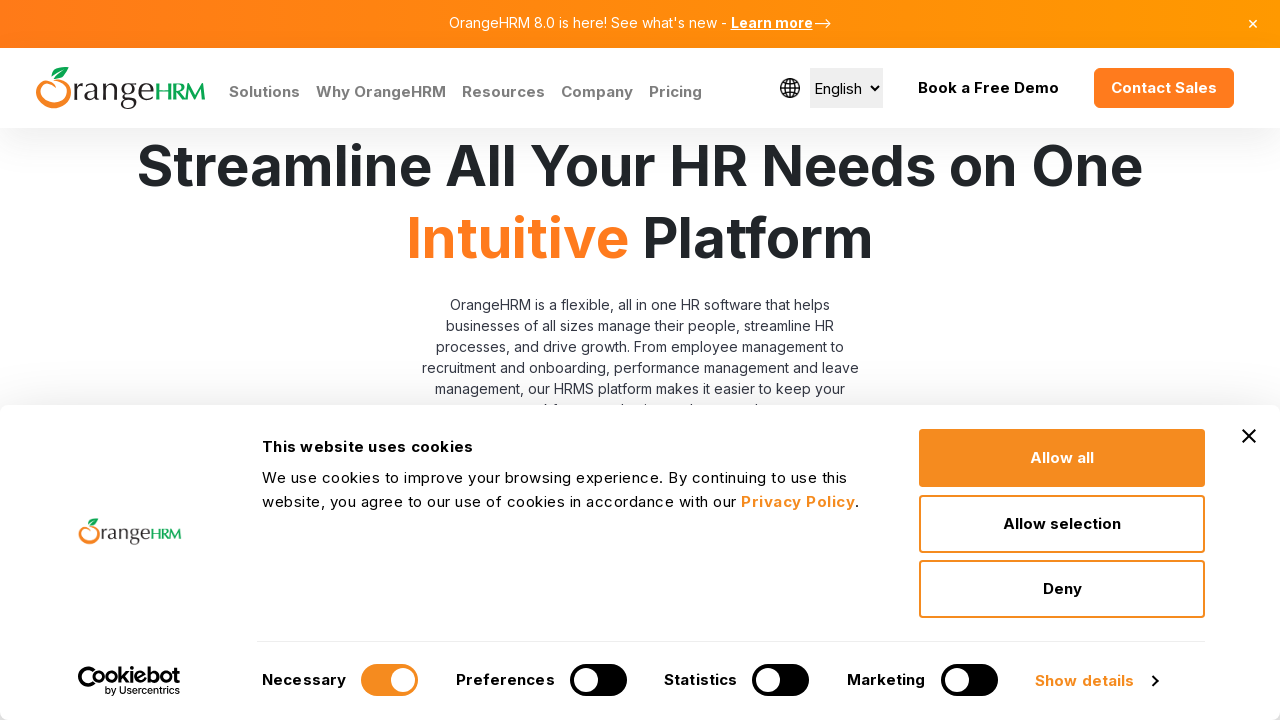

Retrieved second tab title: Human Resources Management Software | HRMS | OrangeHRM
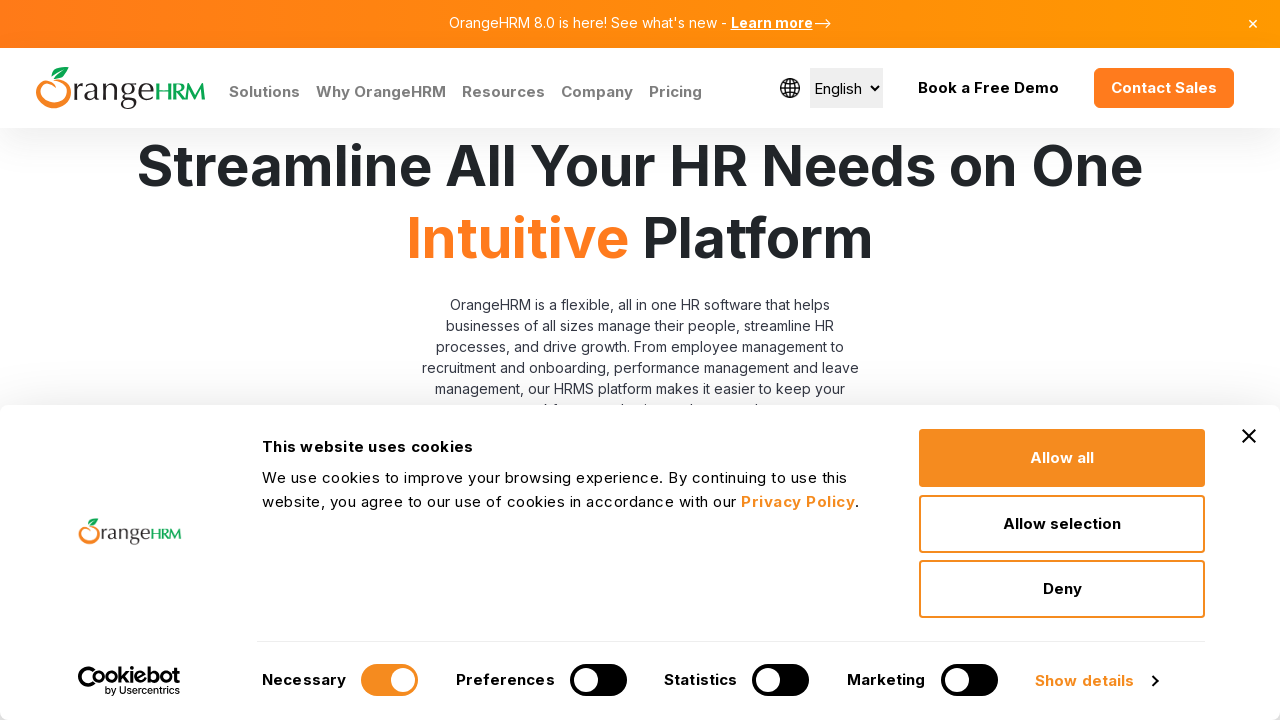

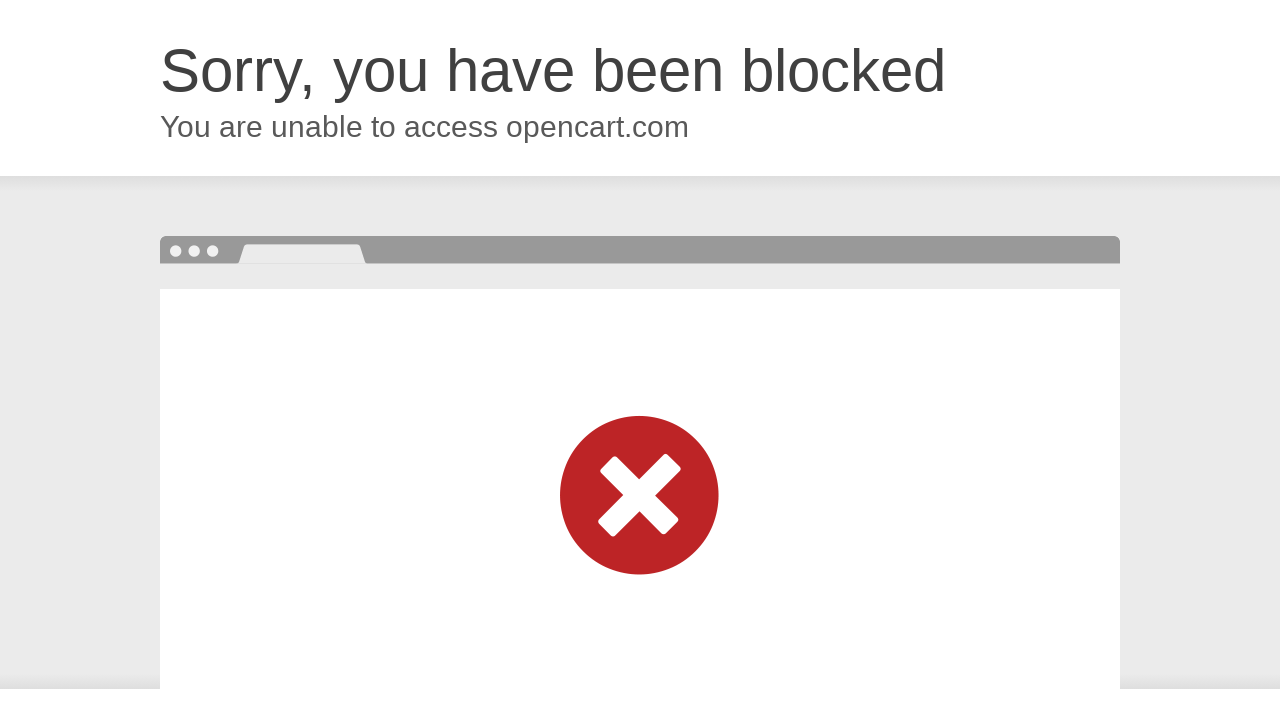